Tests a JotForm submission by filling out personal information fields including name, email, phone, age, and a custom question, then submitting the form.

Starting URL: https://form.jotform.com/211284332489054

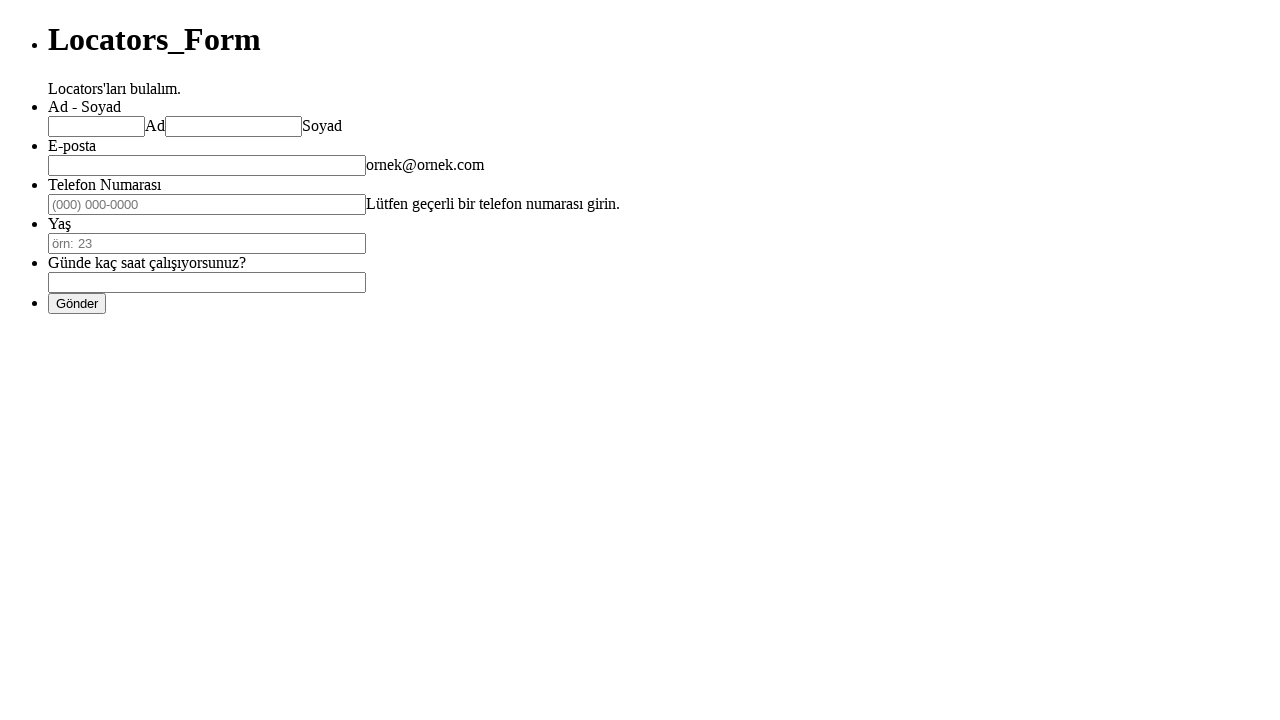

Filled first name field with 'Burak' on #first_3
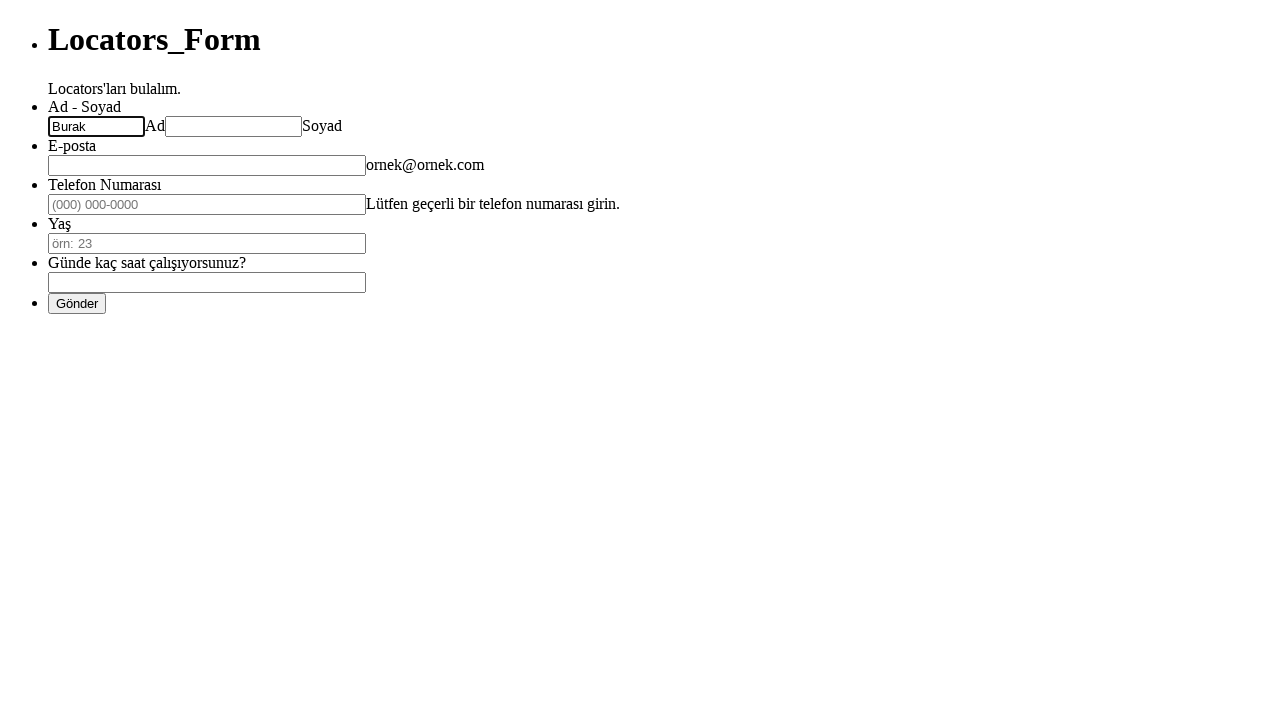

Filled last name field with 'Türkmen' on #last_3
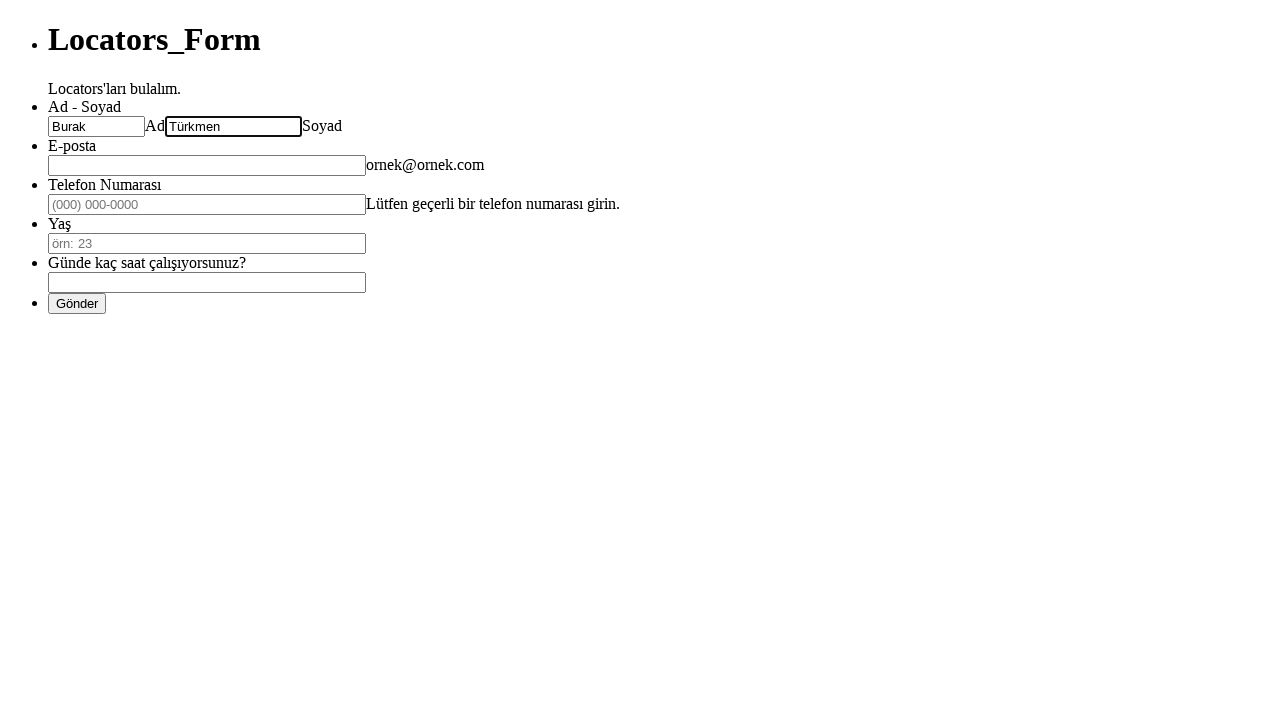

Filled email field with 'brk@brk.com' on #input_4
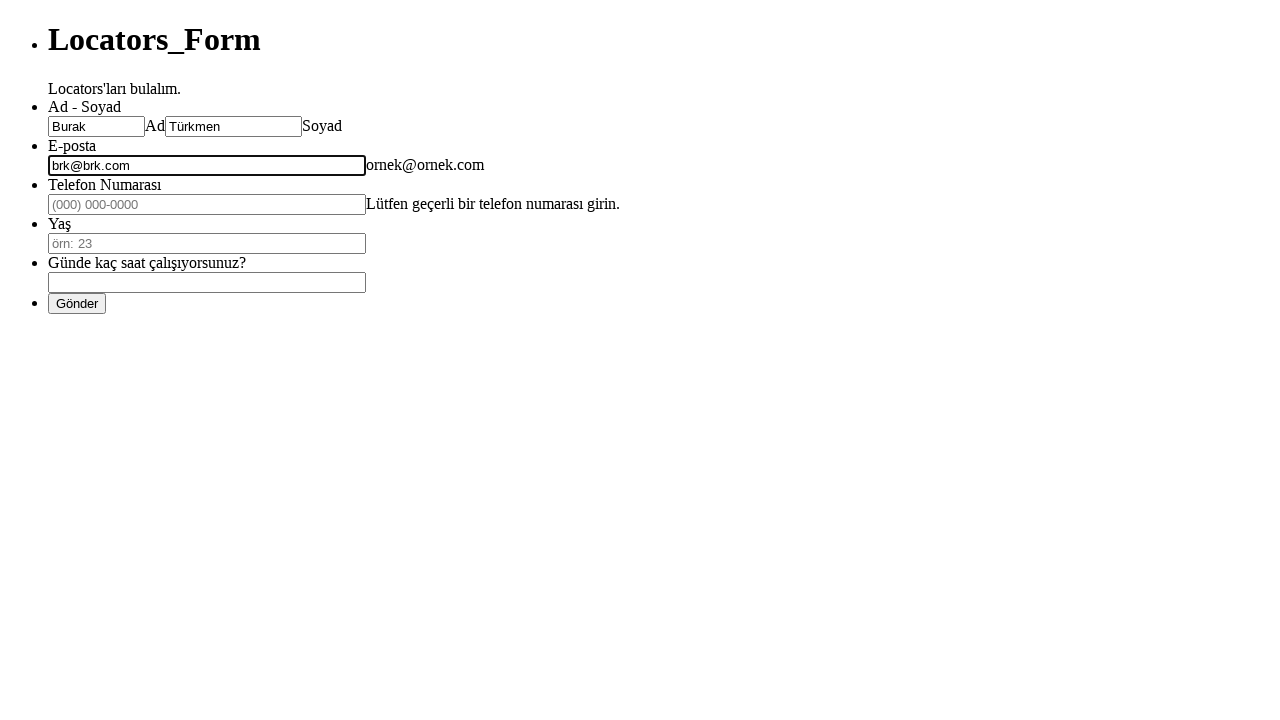

Filled phone number field with '1234567890' on #input_5_full
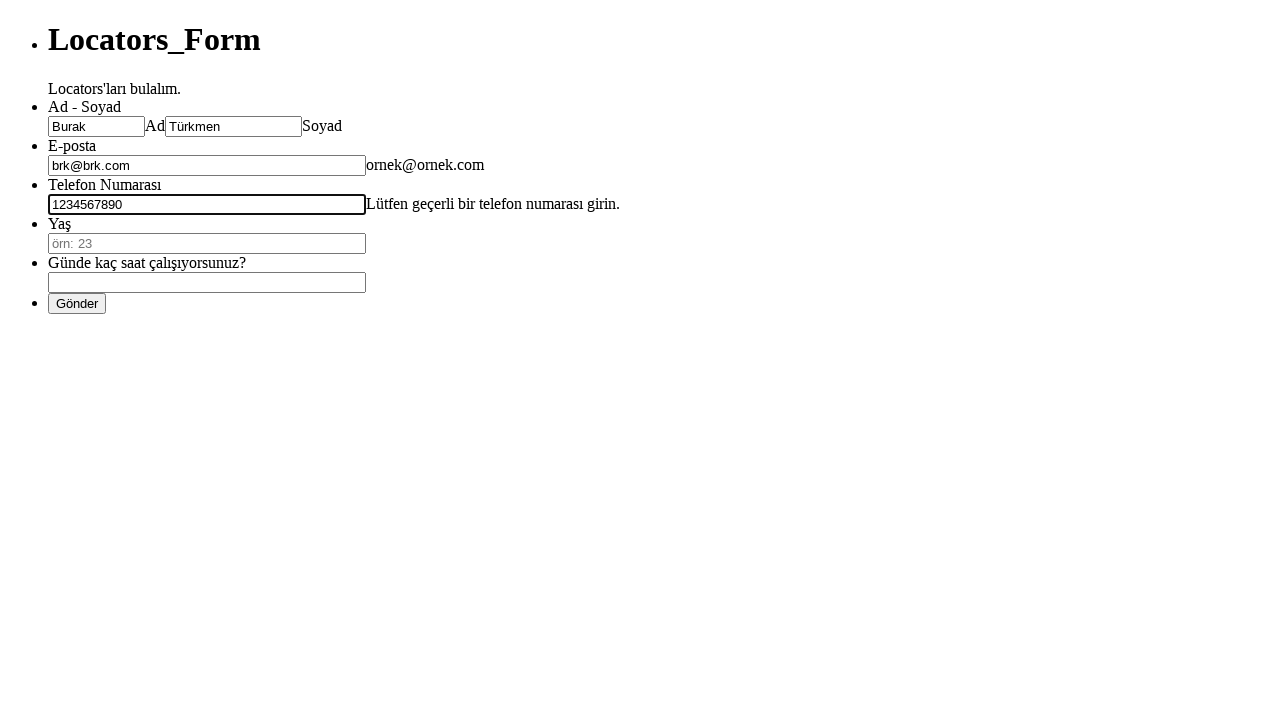

Filled age field with '24' on #input_7
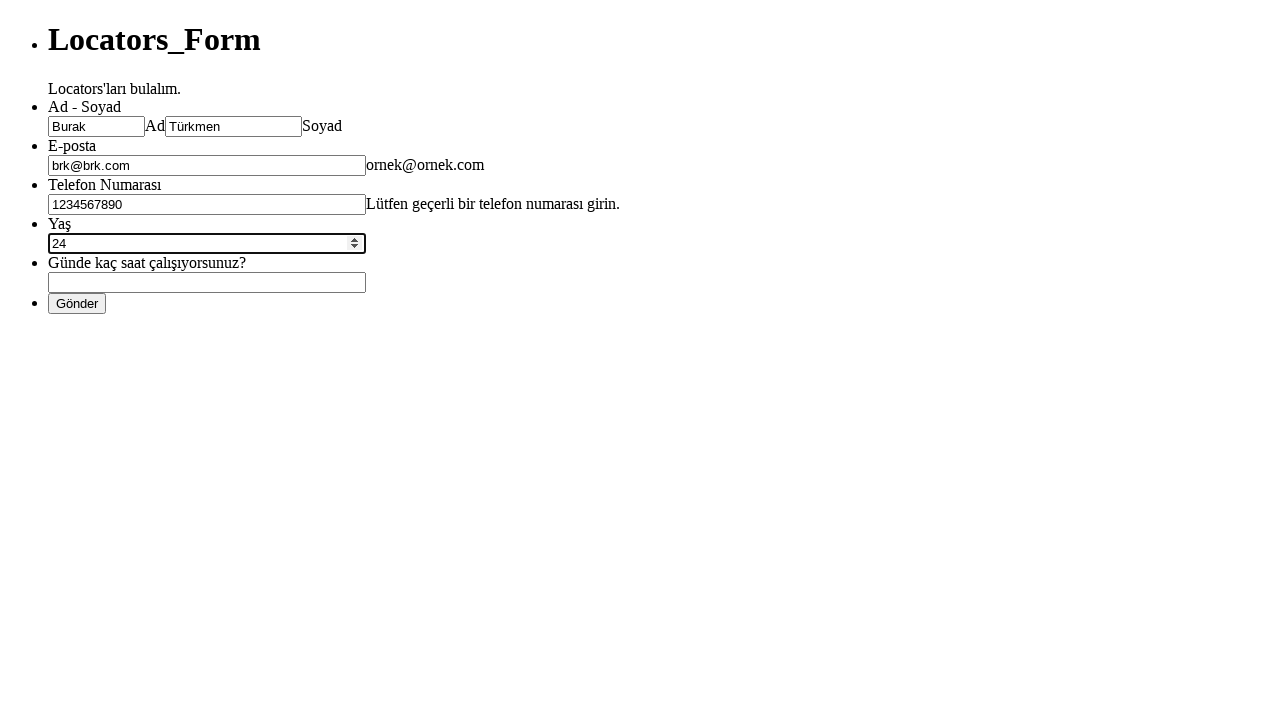

Filled custom question field with '8' hours per day on input[name='q8_gundeKac']
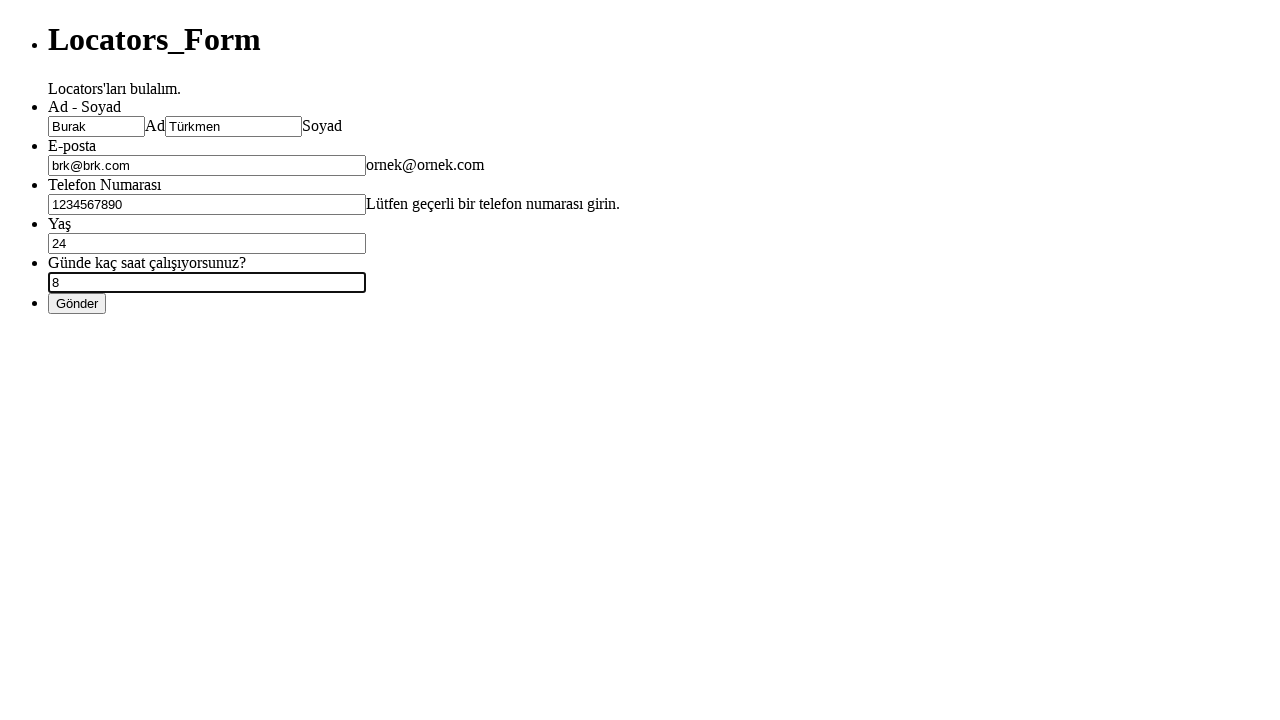

Waited 1000ms for form to be ready
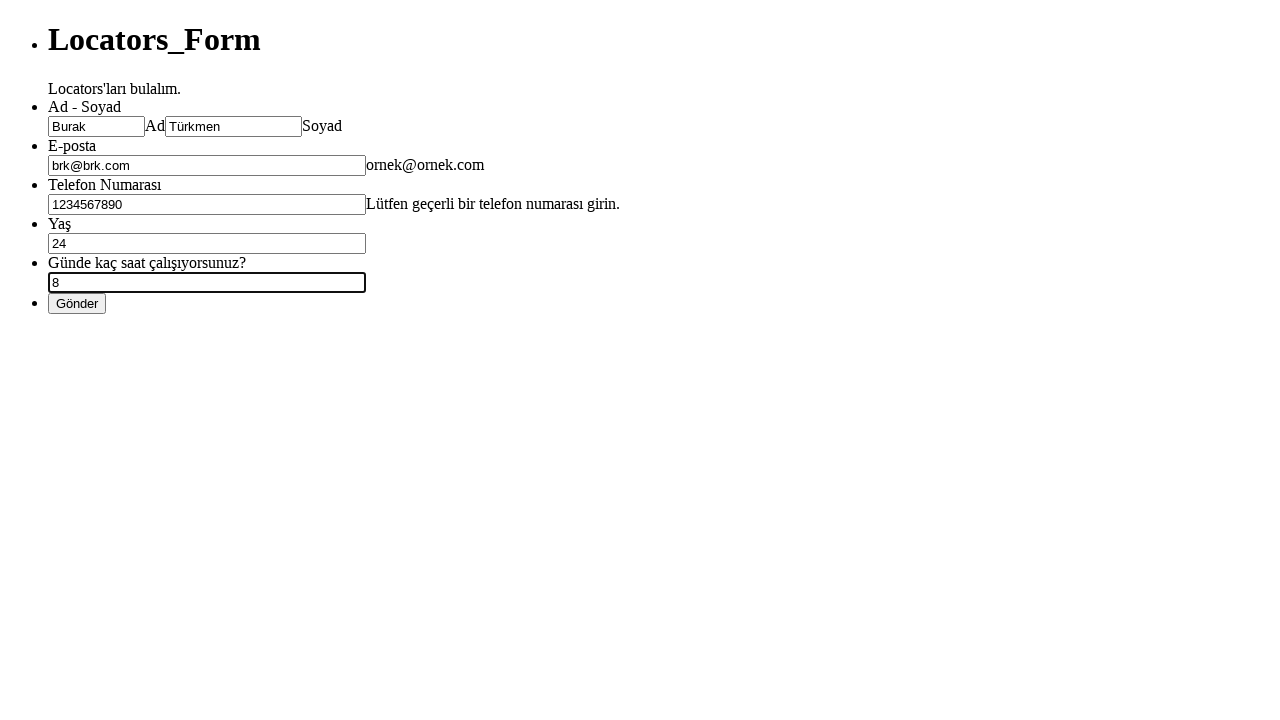

Clicked submit button to submit the form at (77, 303) on #input_2
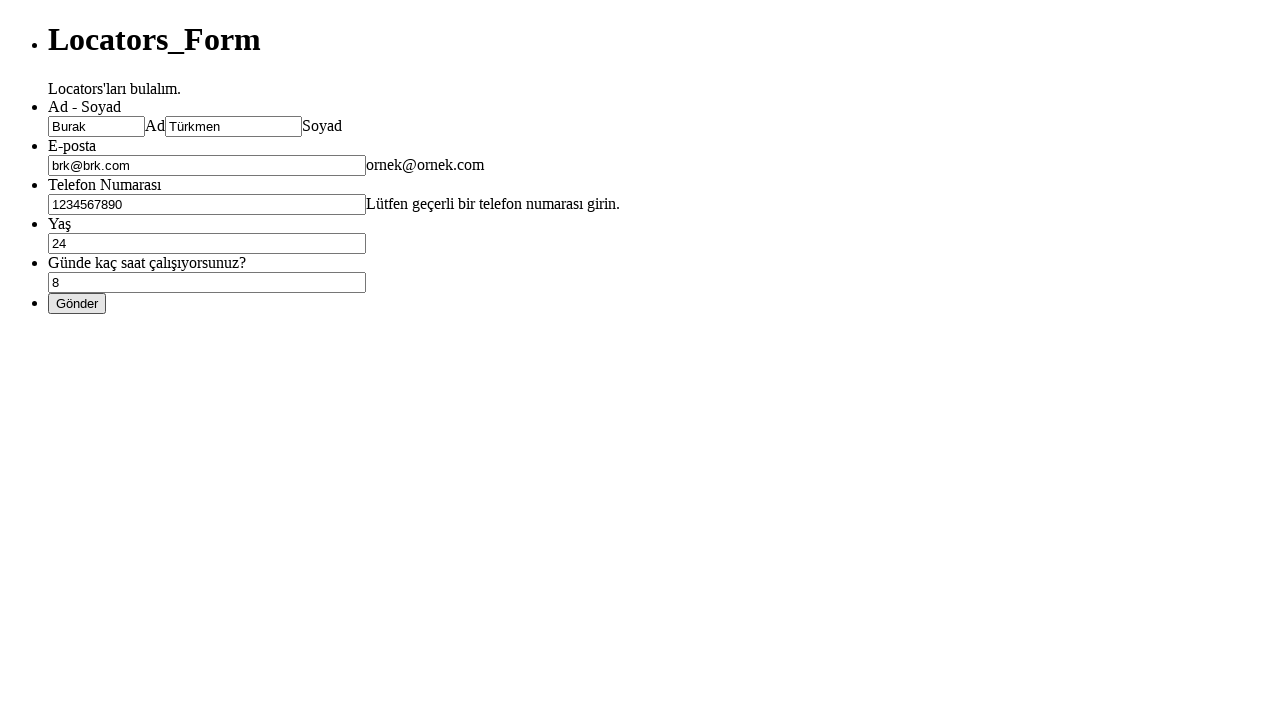

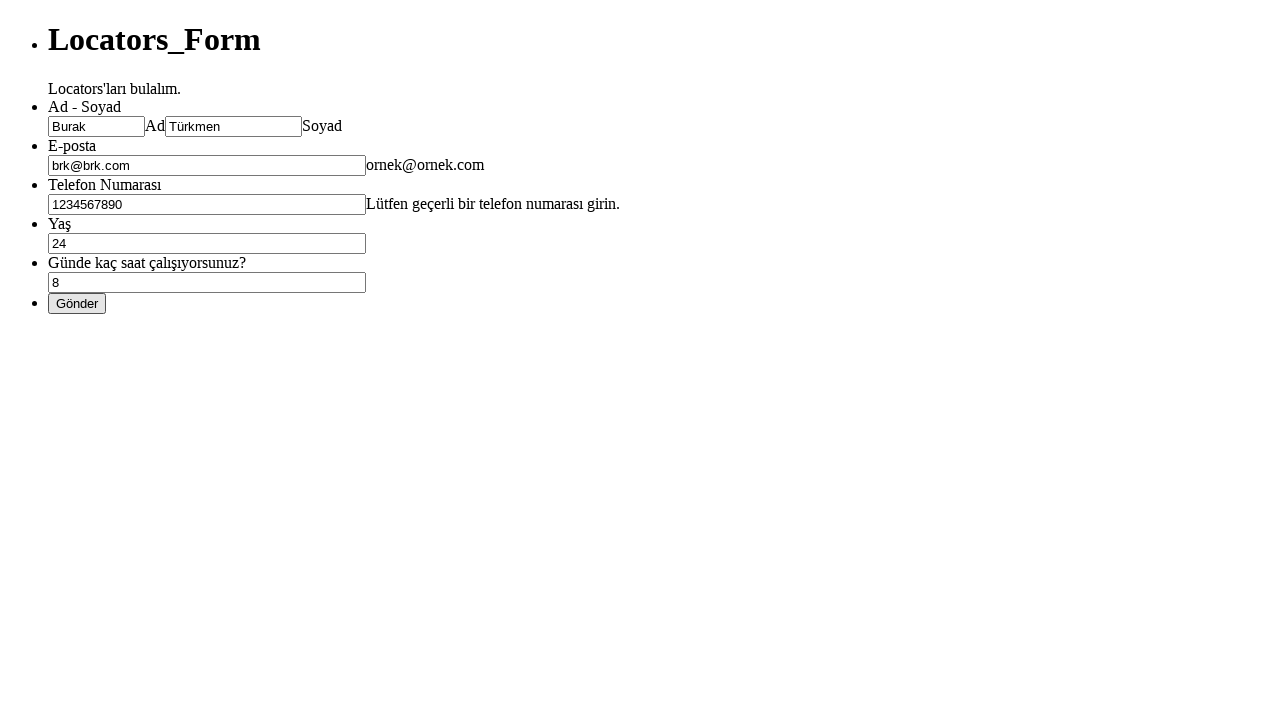